Tests right-click (context click) functionality by navigating through links and performing a right-click on a text input element

Starting URL: https://teserat.github.io/welcome/

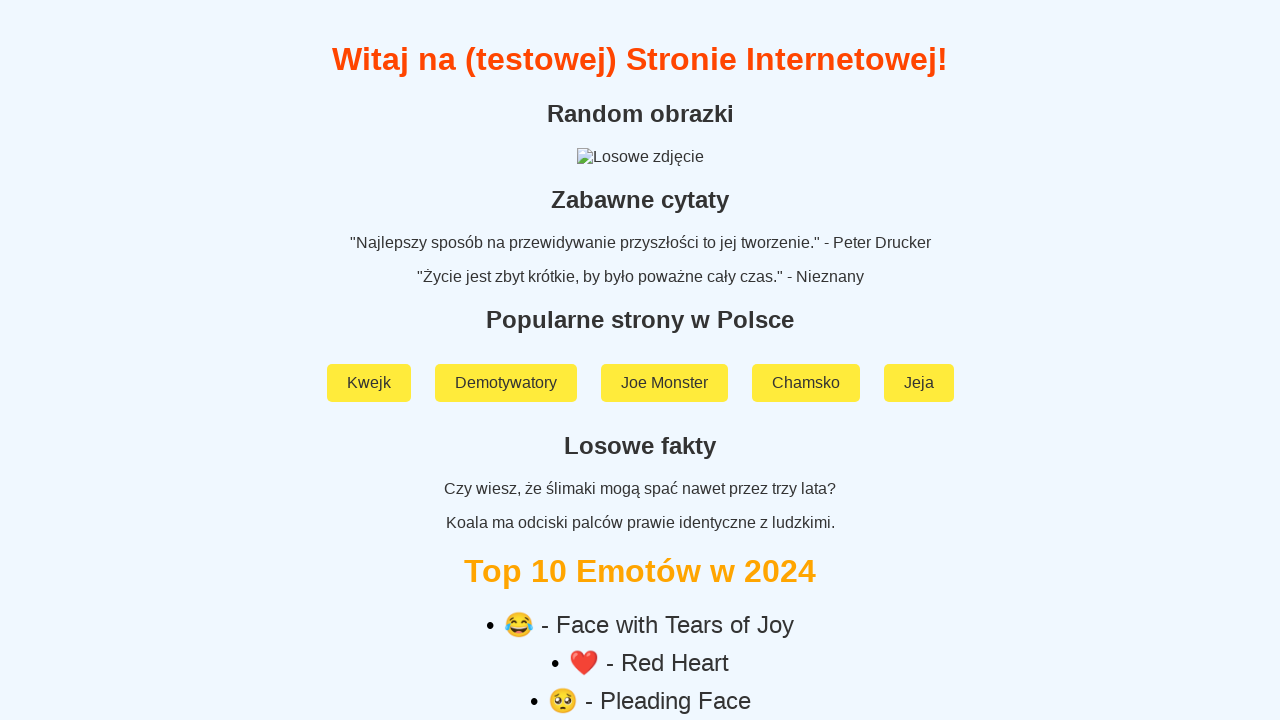

Clicked on 'Rozchodniak' link at (640, 592) on a:text('Rozchodniak')
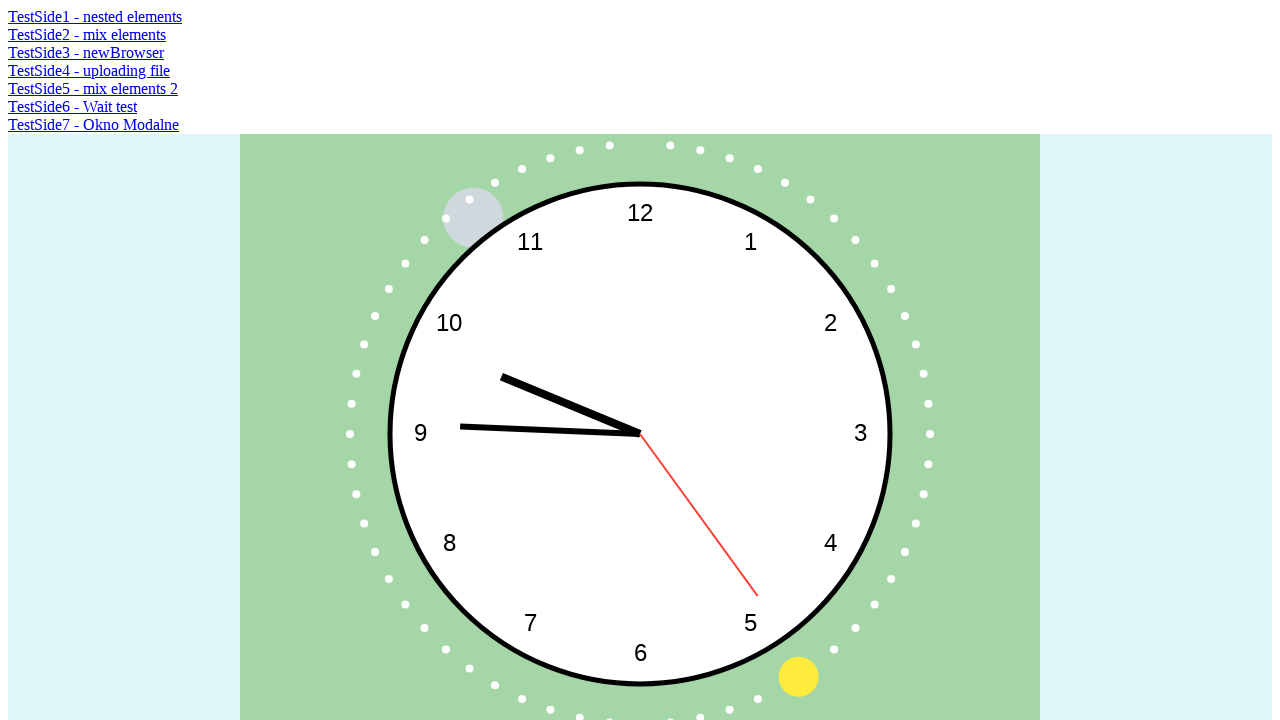

Clicked on 'TestSide2 - mix elements' link at (87, 34) on a:text('TestSide2 - mix elements')
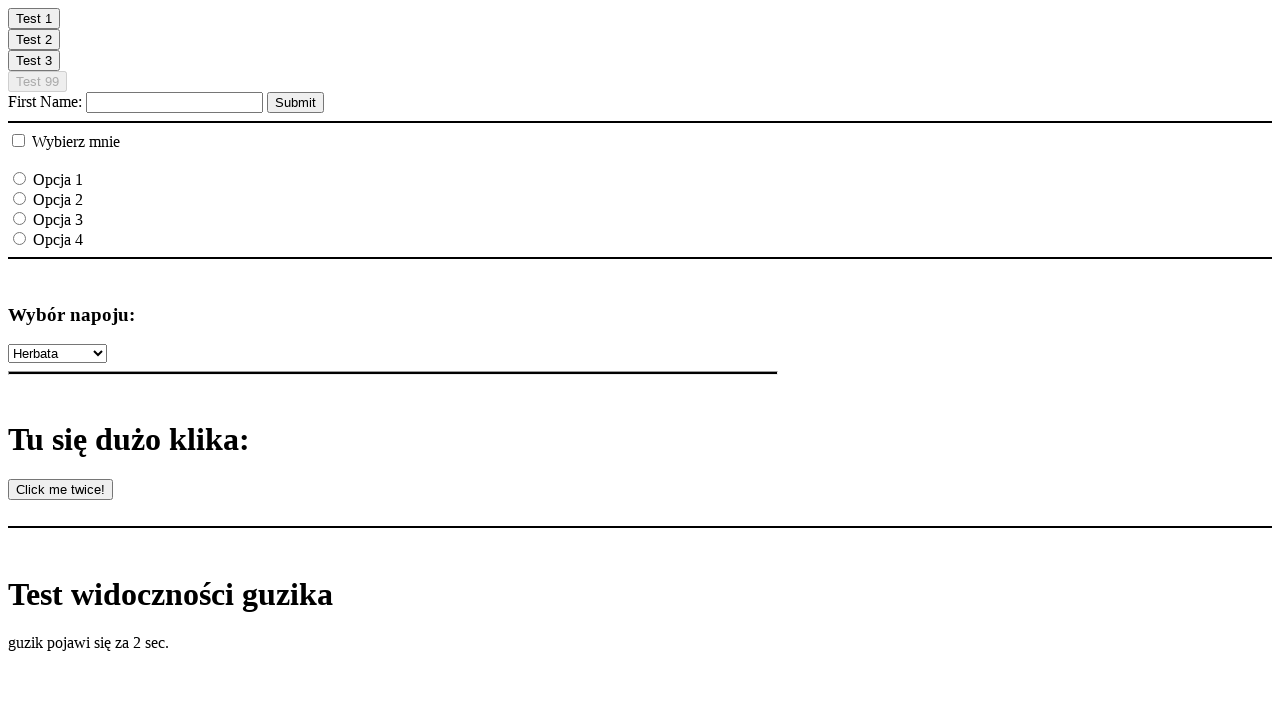

Right-clicked on text input element at (174, 102) on input[type='text']
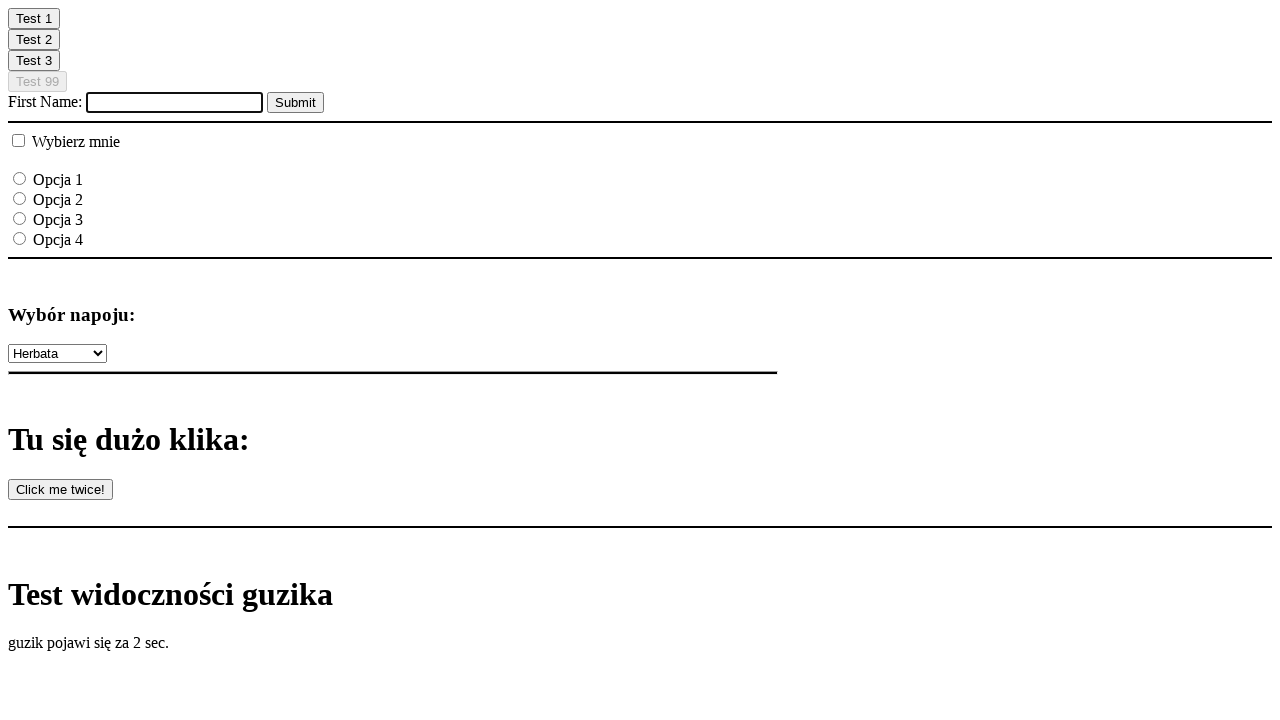

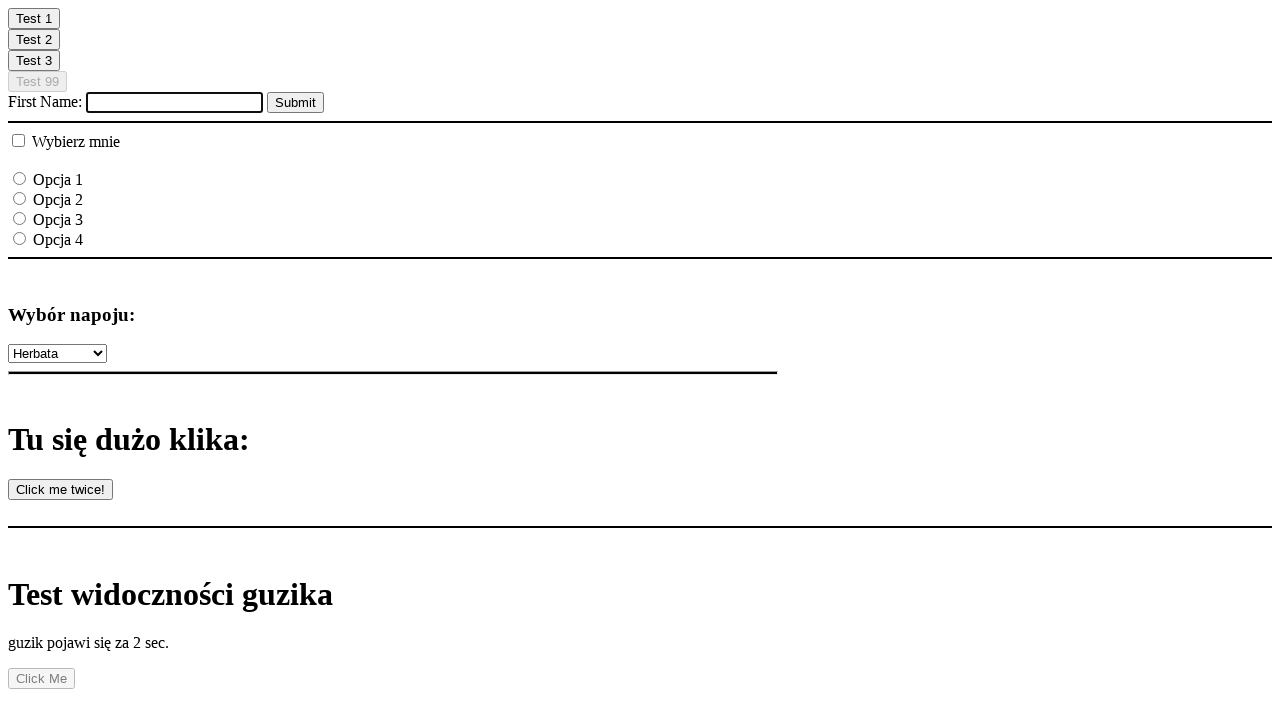